Tests that clicking Clear completed removes completed items from the list

Starting URL: https://demo.playwright.dev/todomvc

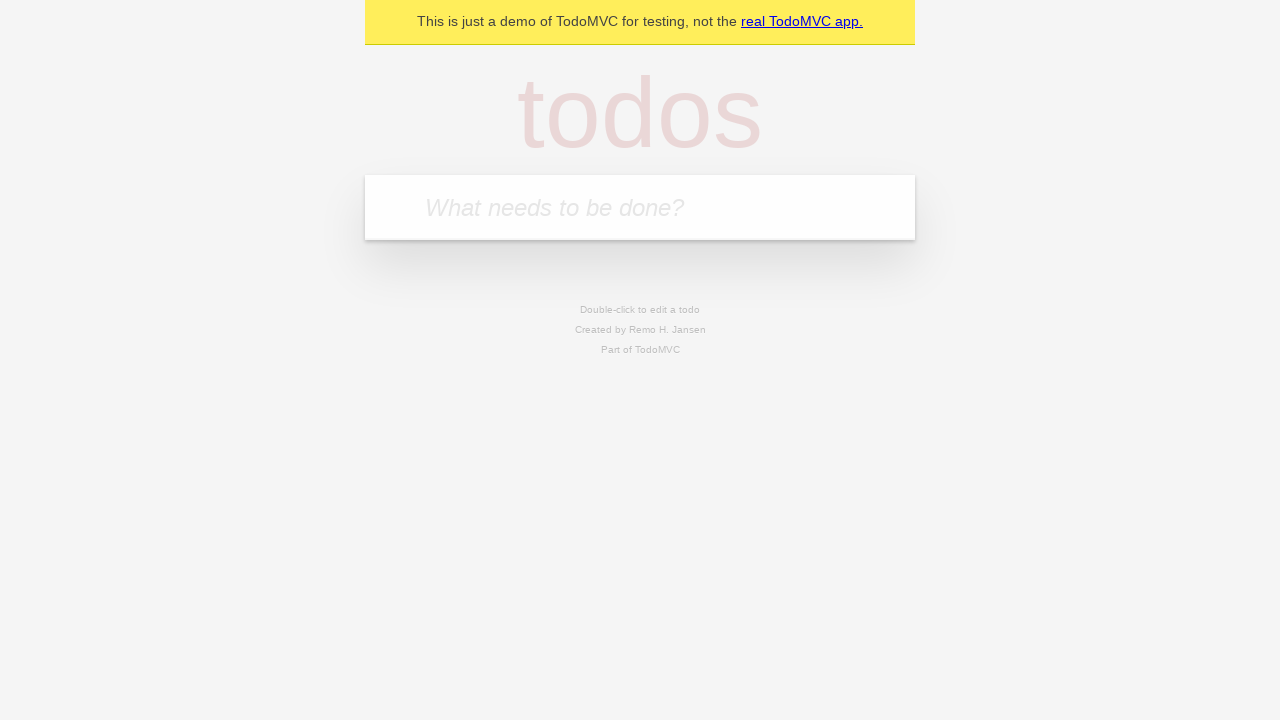

Filled todo input with 'buy some cheese' on internal:attr=[placeholder="What needs to be done?"i]
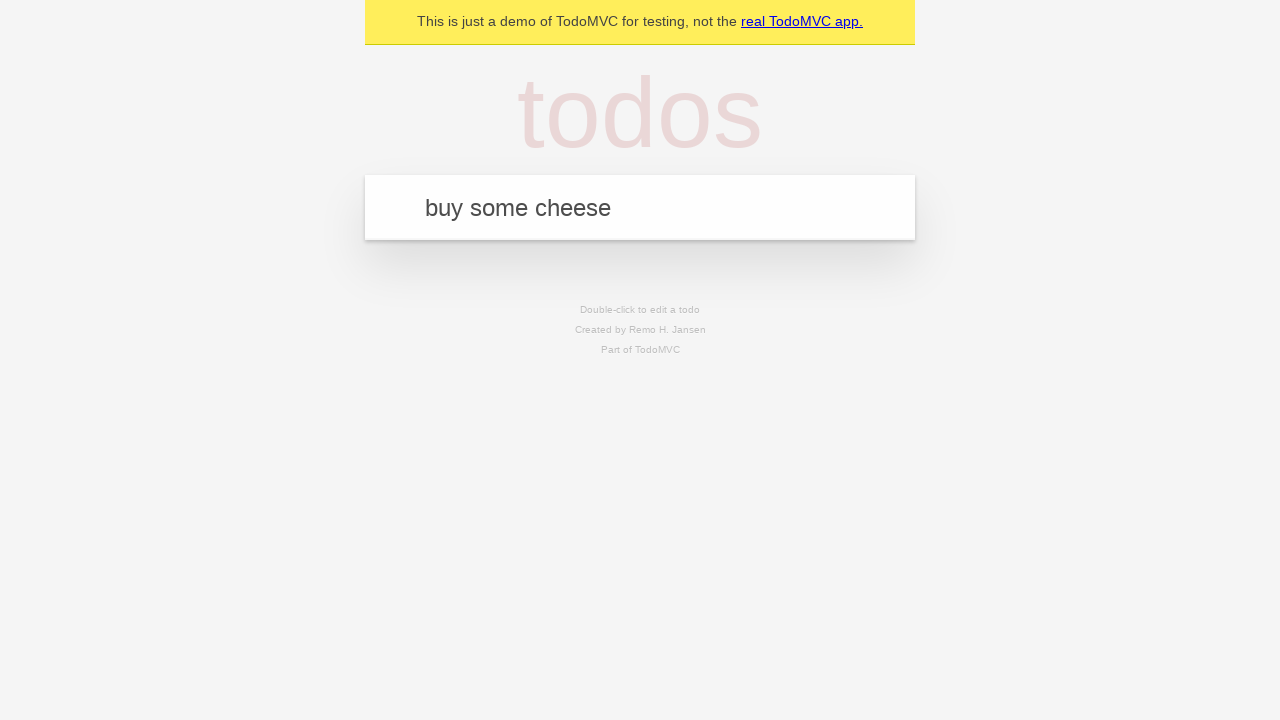

Pressed Enter to add 'buy some cheese' to the todo list on internal:attr=[placeholder="What needs to be done?"i]
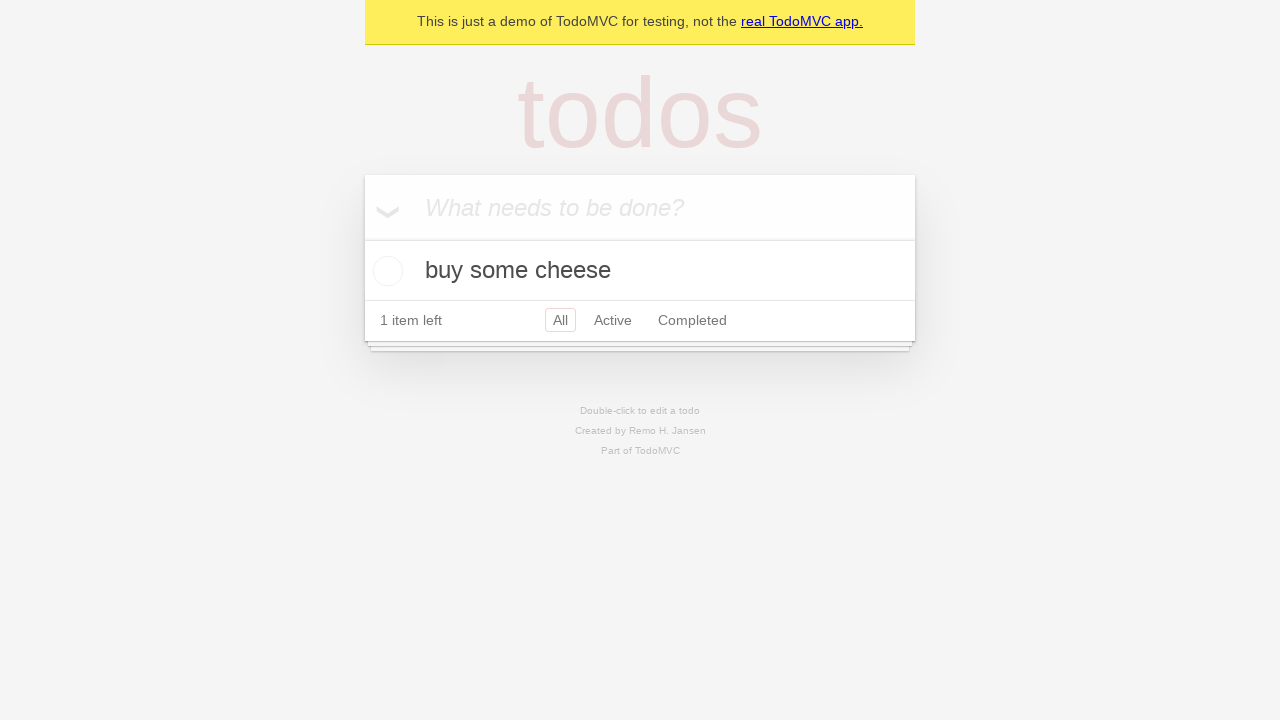

Filled todo input with 'feed the cat' on internal:attr=[placeholder="What needs to be done?"i]
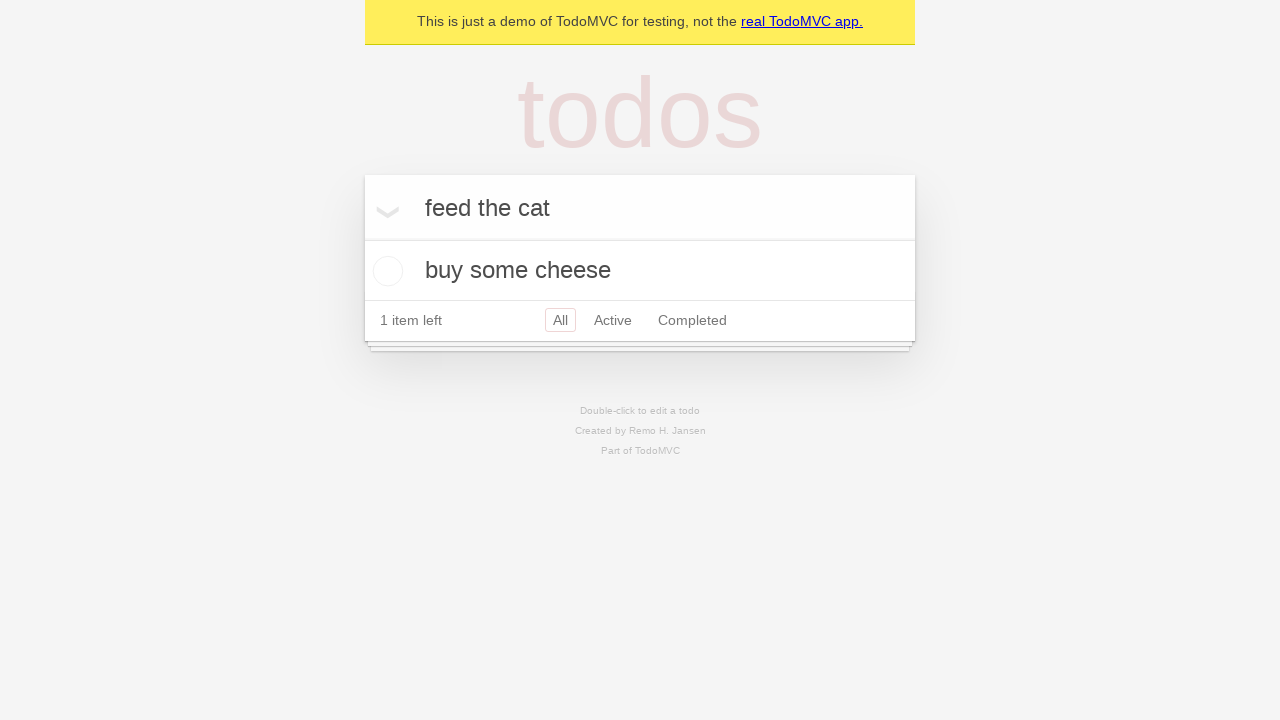

Pressed Enter to add 'feed the cat' to the todo list on internal:attr=[placeholder="What needs to be done?"i]
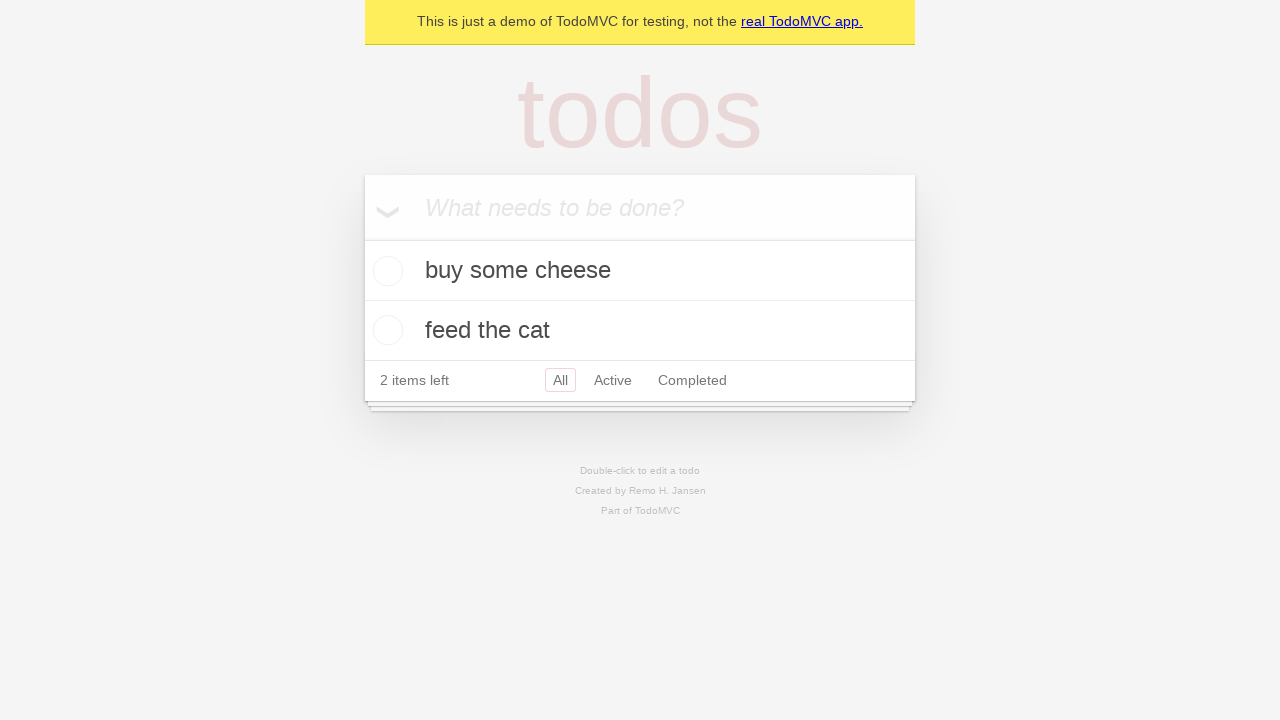

Filled todo input with 'book a doctors appointment' on internal:attr=[placeholder="What needs to be done?"i]
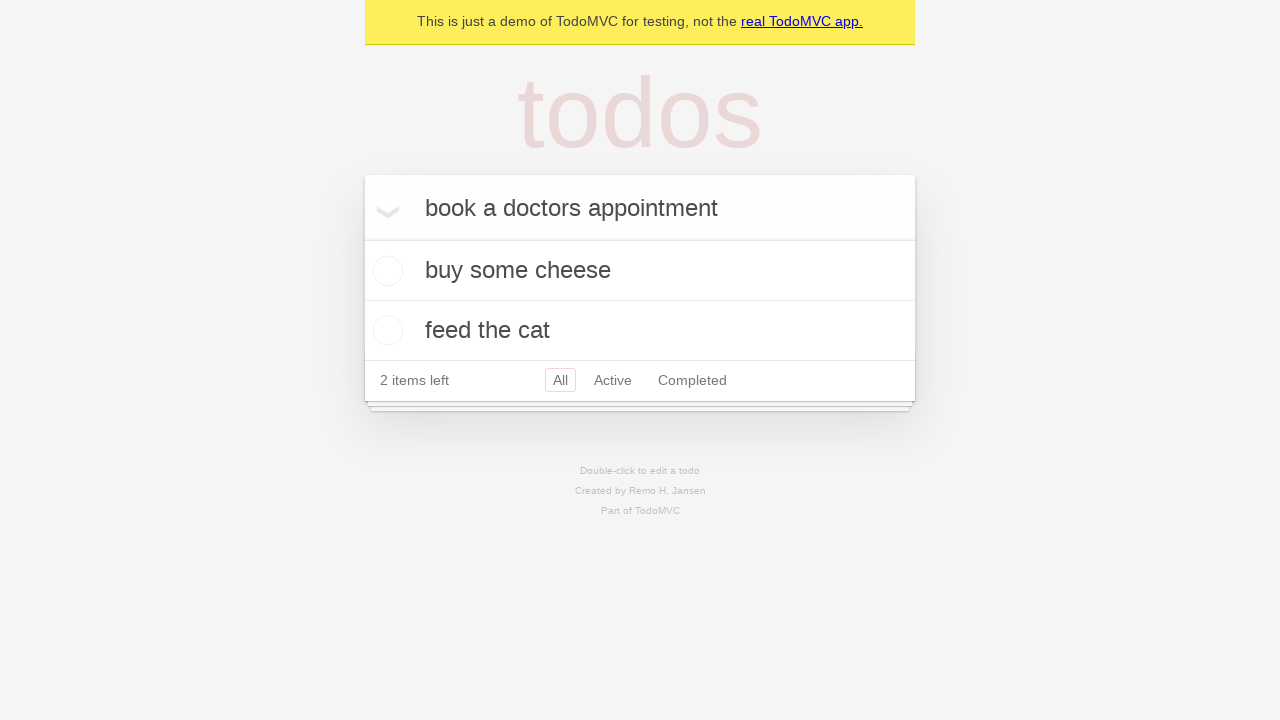

Pressed Enter to add 'book a doctors appointment' to the todo list on internal:attr=[placeholder="What needs to be done?"i]
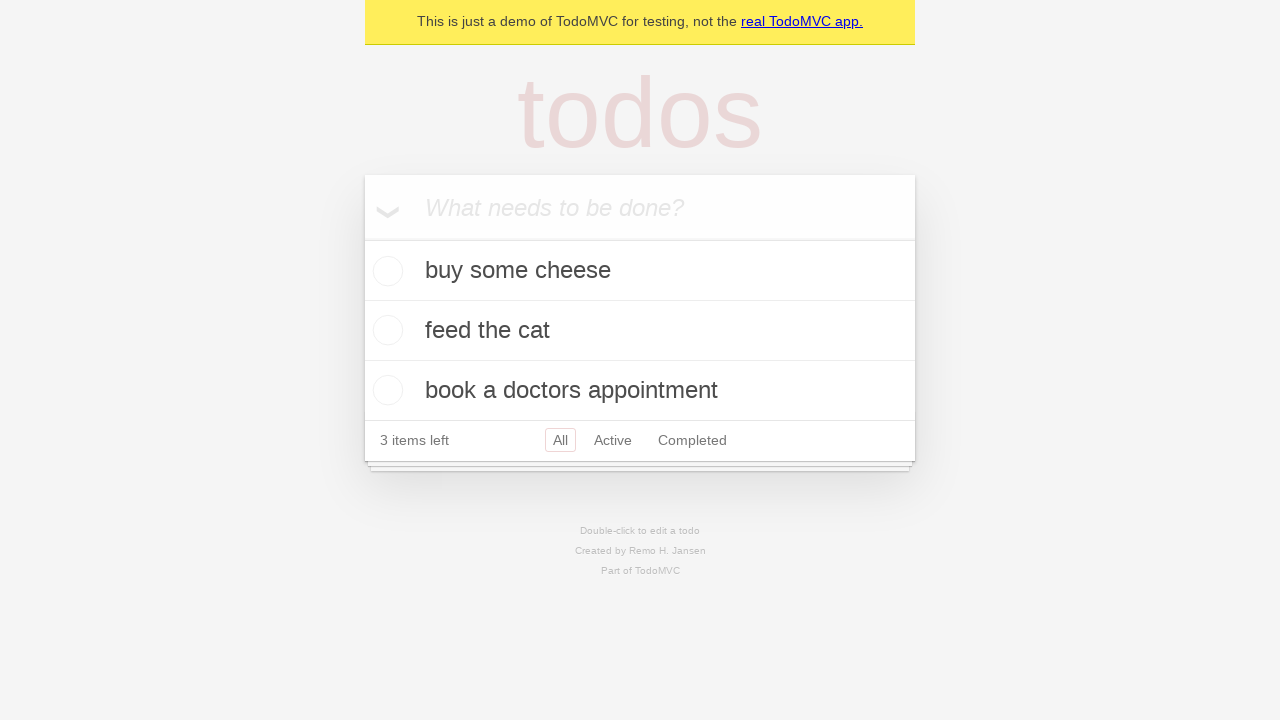

Checked the second todo item (feed the cat) at (385, 330) on internal:testid=[data-testid="todo-item"s] >> nth=1 >> internal:role=checkbox
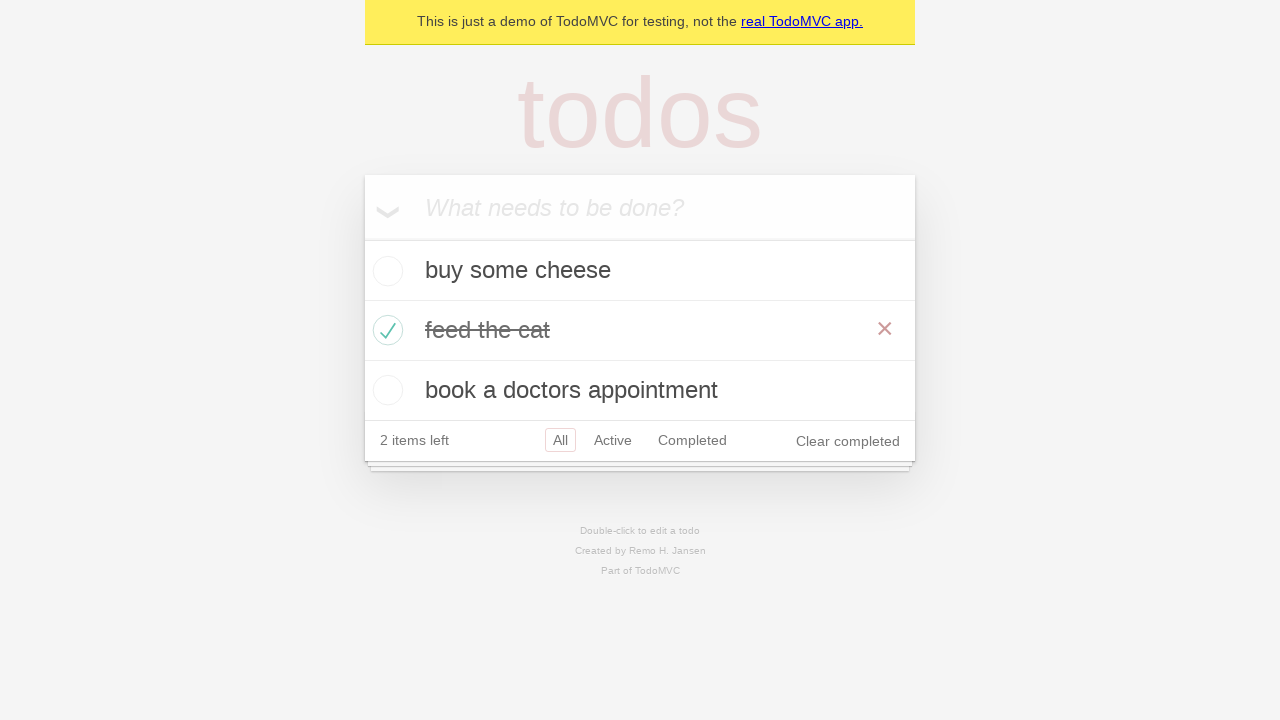

Clicked 'Clear completed' button at (848, 441) on internal:role=button[name="Clear completed"i]
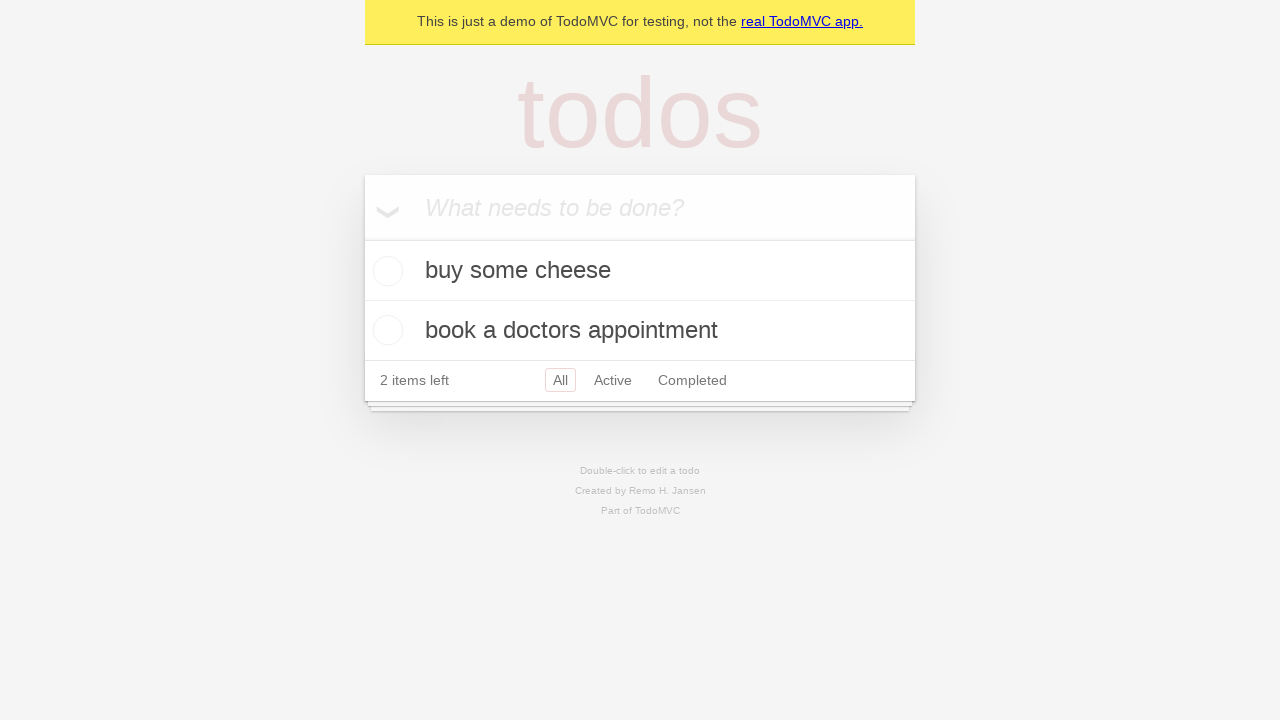

Verified that completed item was removed, 2 items remaining
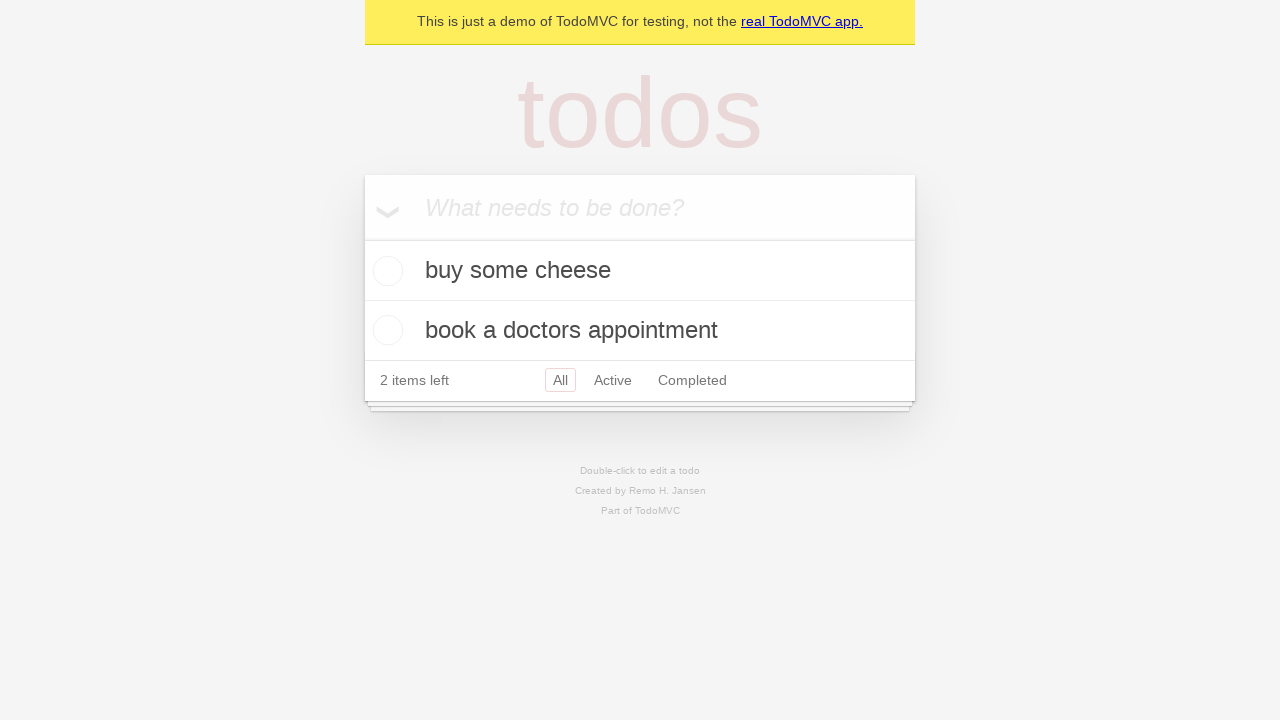

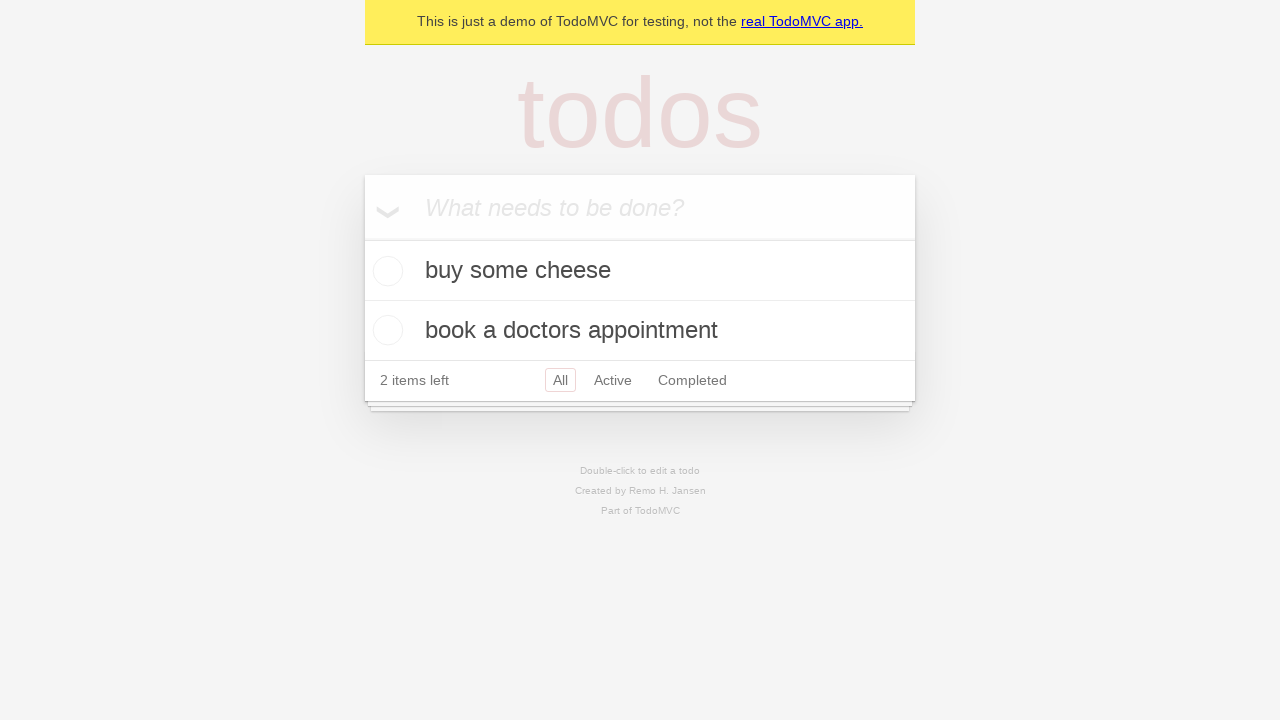